Tests JavaScript prompt dialog by clicking the third alert button, entering text, accepting it, and verifying the entered text appears in the result

Starting URL: https://the-internet.herokuapp.com/javascript_alerts

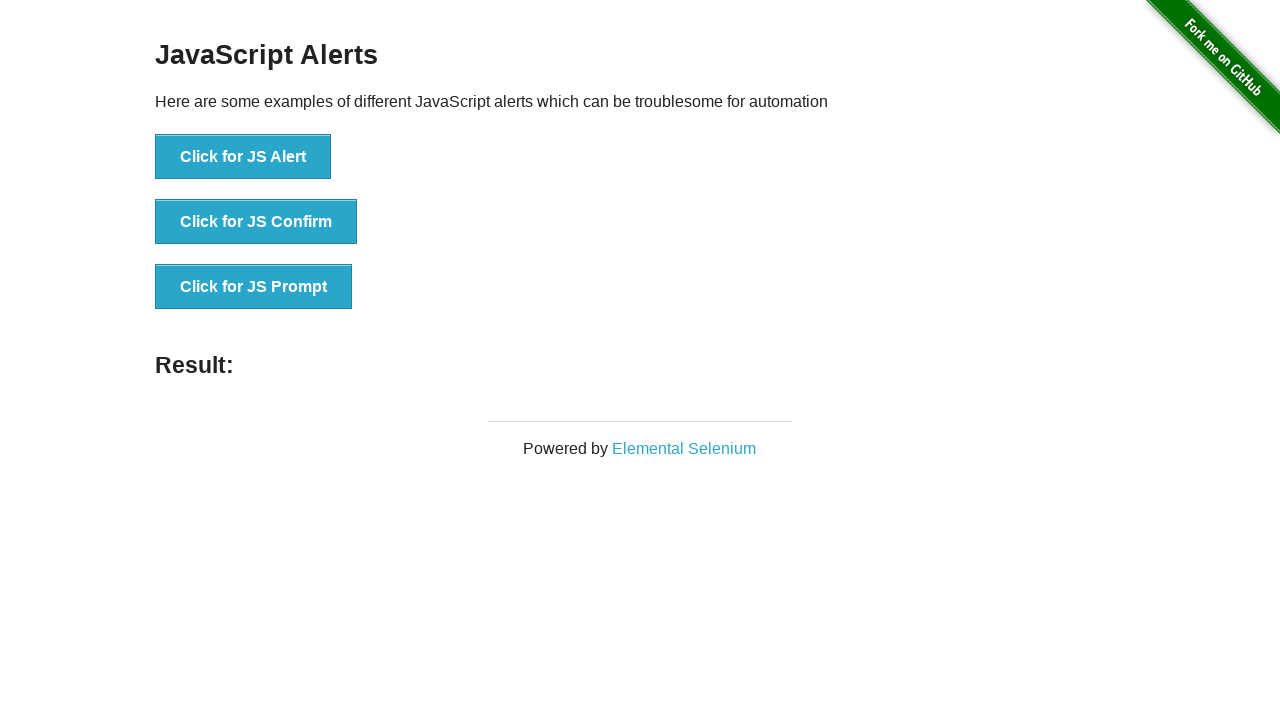

Set up dialog handler to accept prompt with 'Hello World'
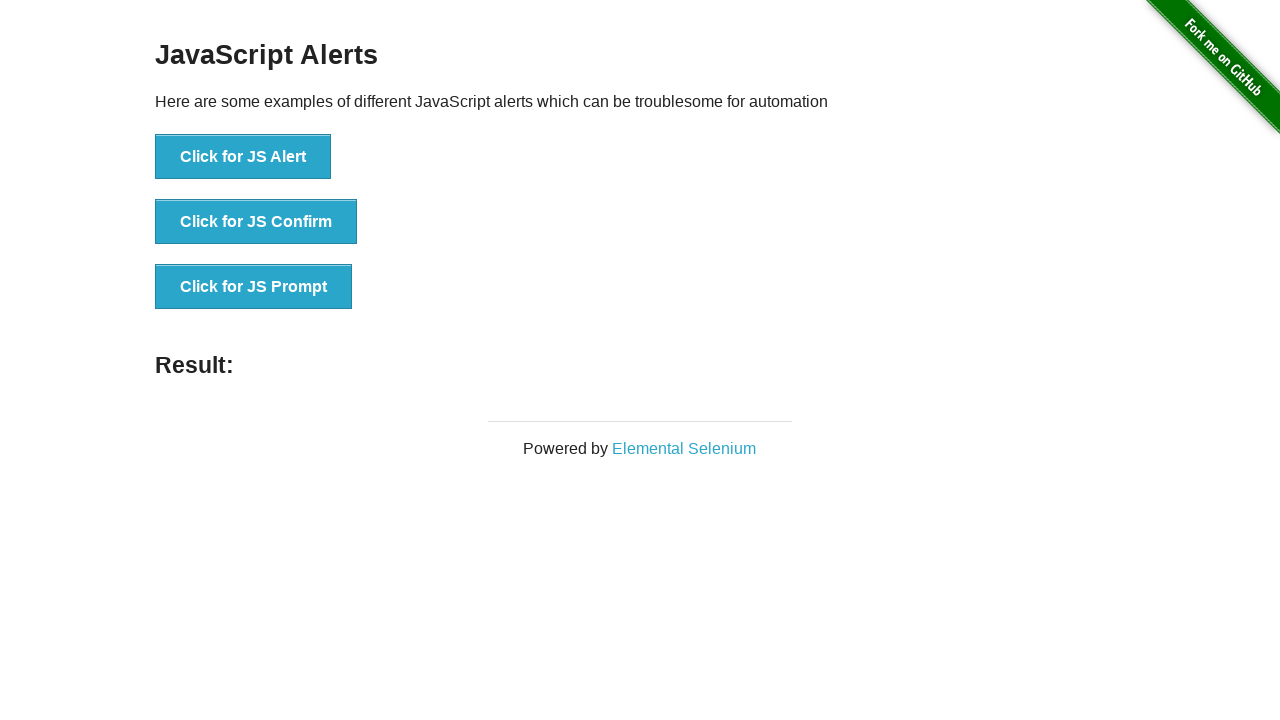

Clicked the third alert button to trigger JS prompt dialog at (254, 287) on button[onclick='jsPrompt()']
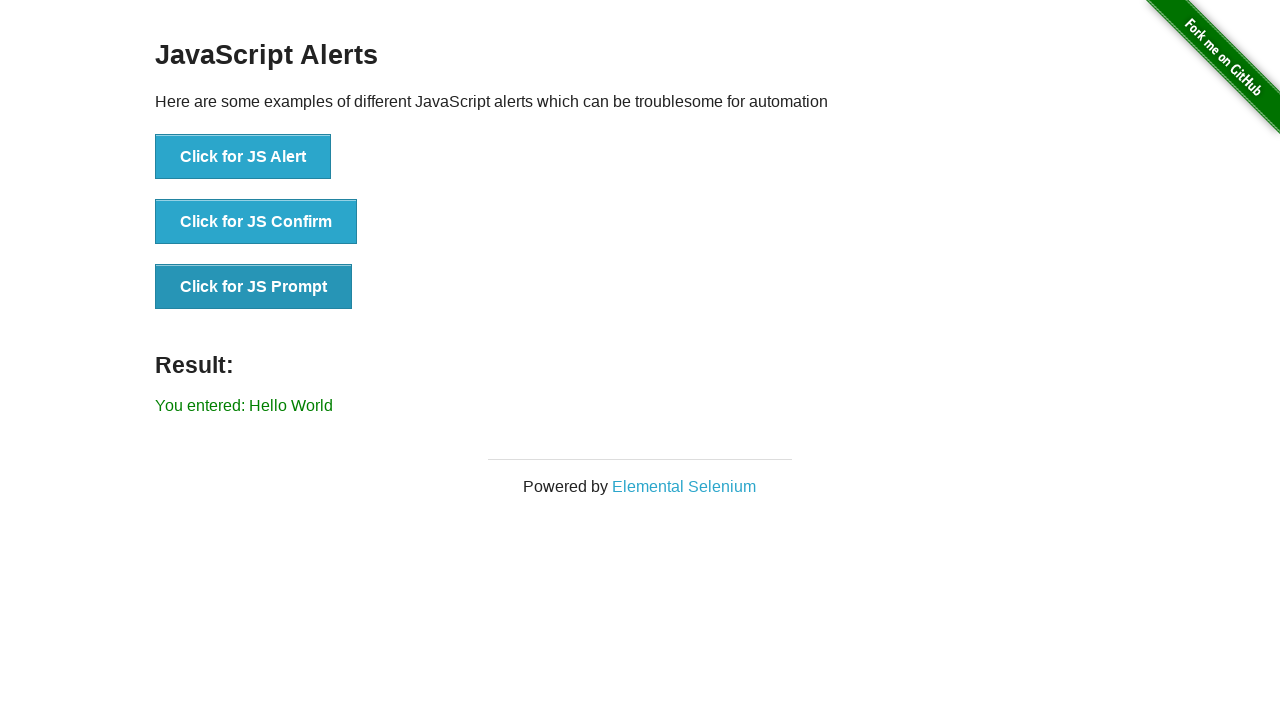

Result message element loaded
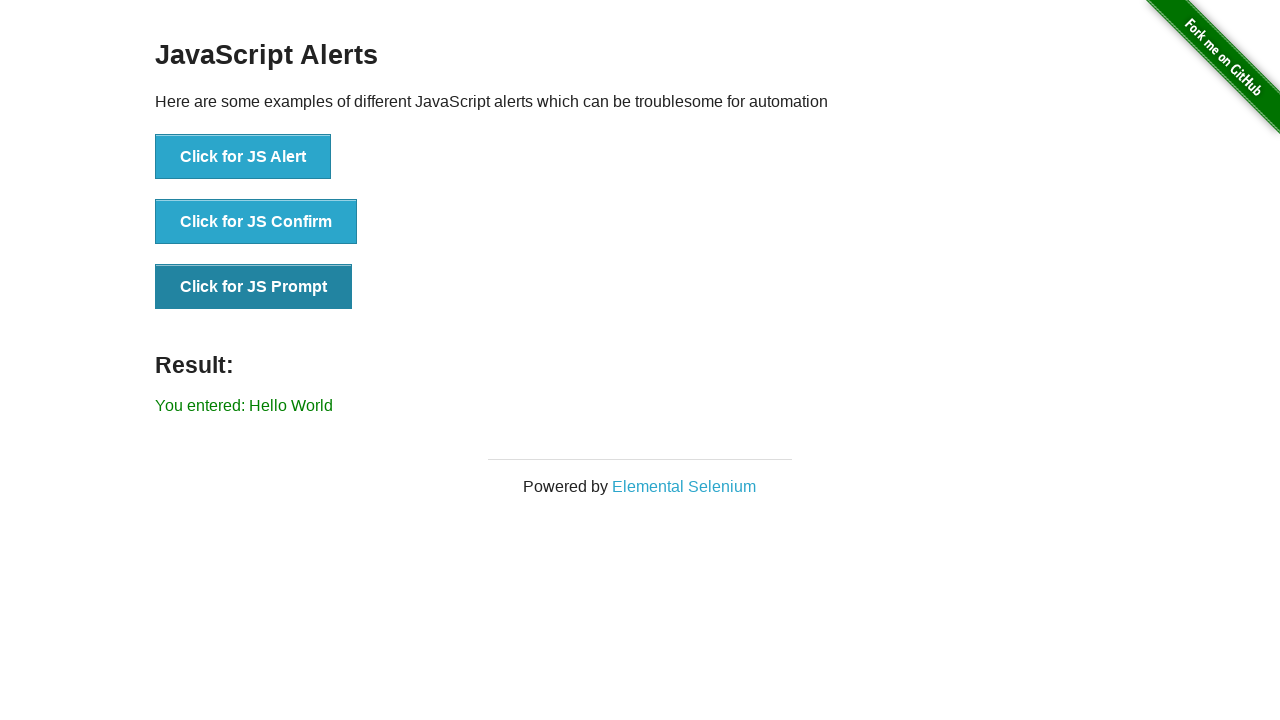

Retrieved result text from #result element
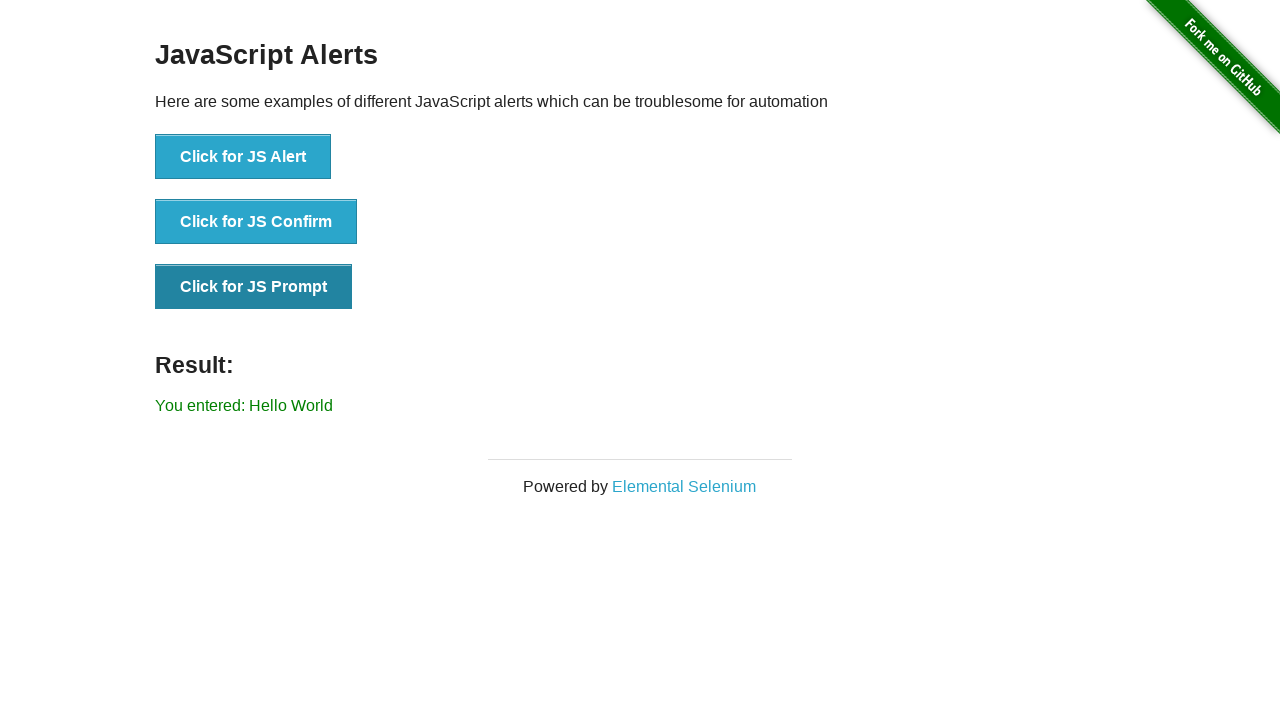

Verified that result text matches 'You entered: Hello World'
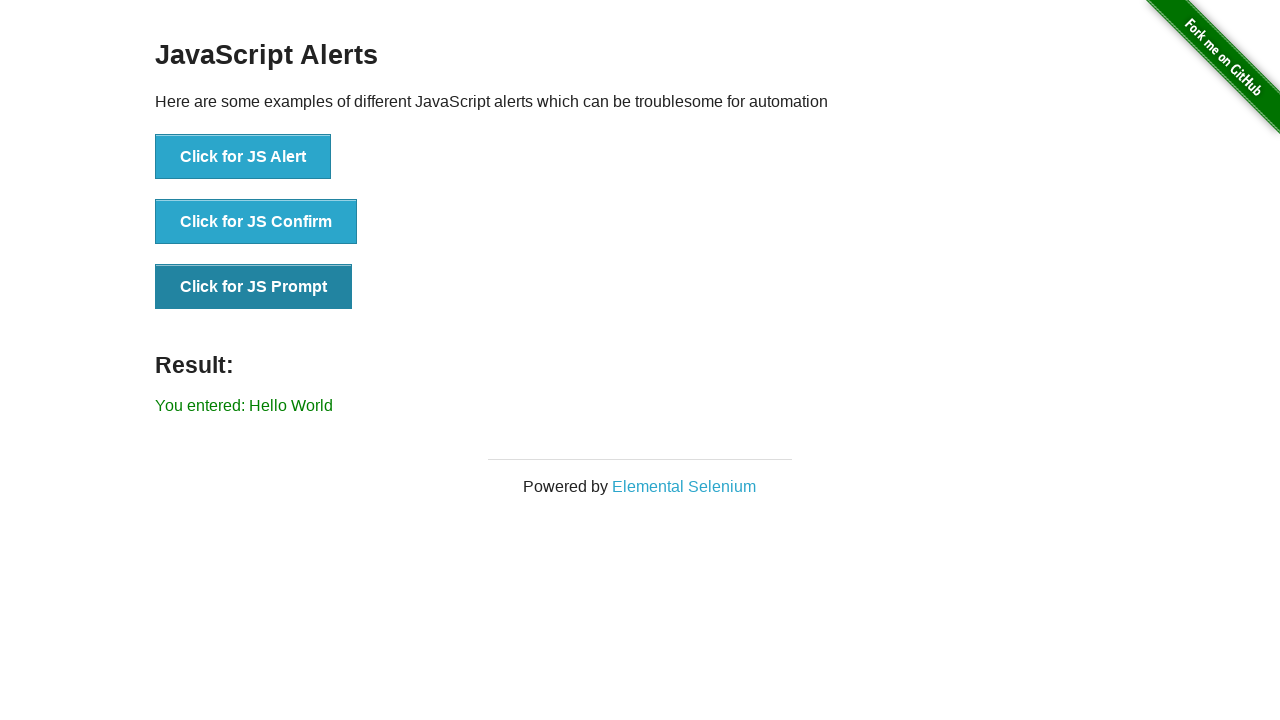

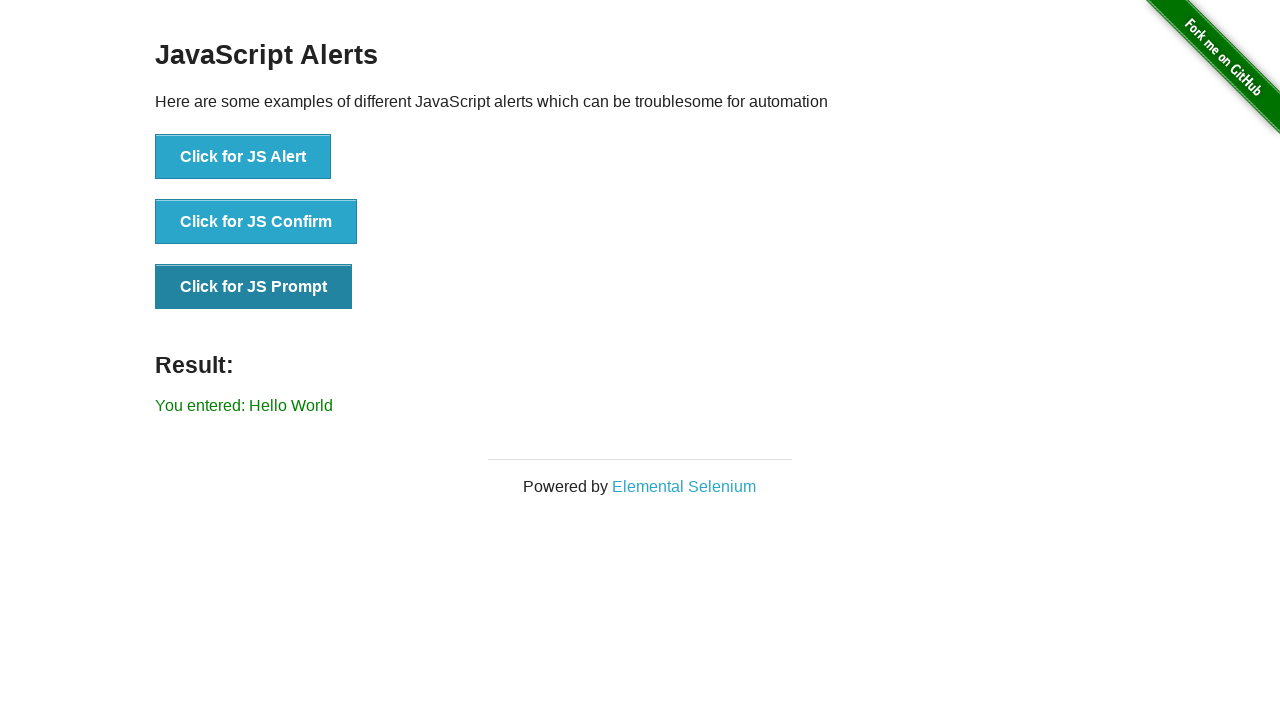